Tests that edits are saved when the edit input loses focus (blur event).

Starting URL: https://demo.playwright.dev/todomvc

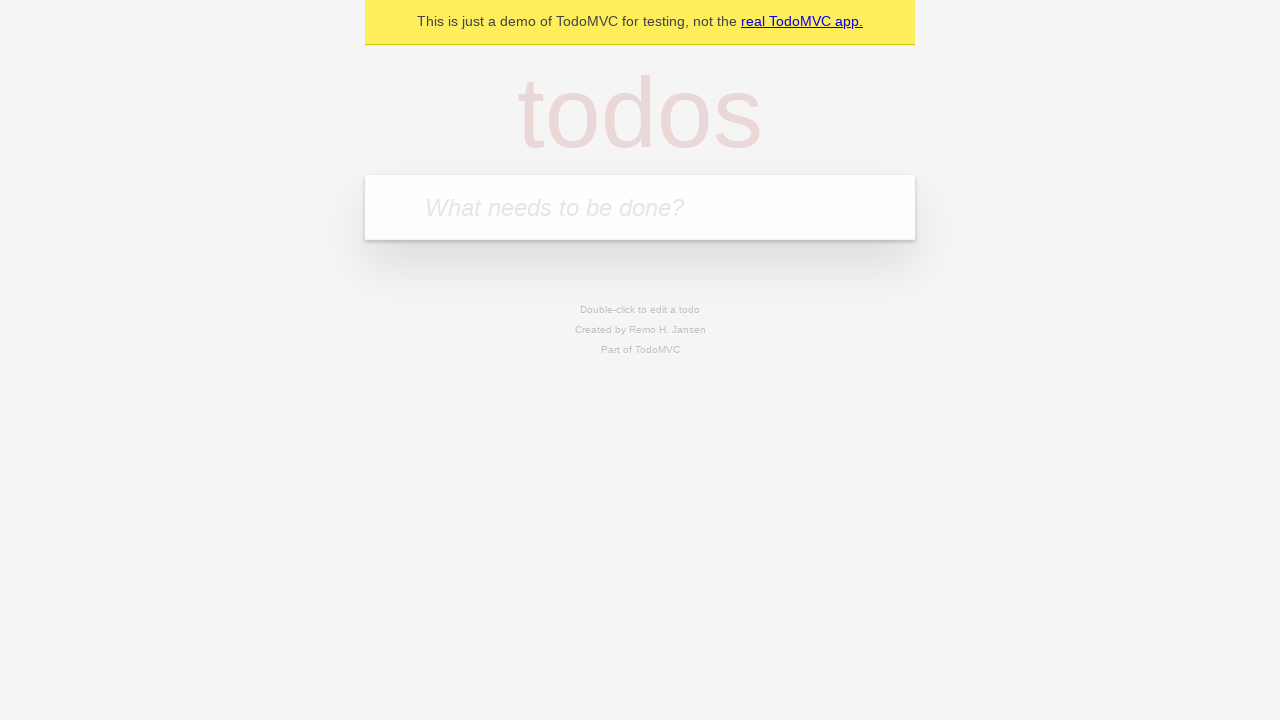

Filled new todo input with 'buy some cheese' on .new-todo
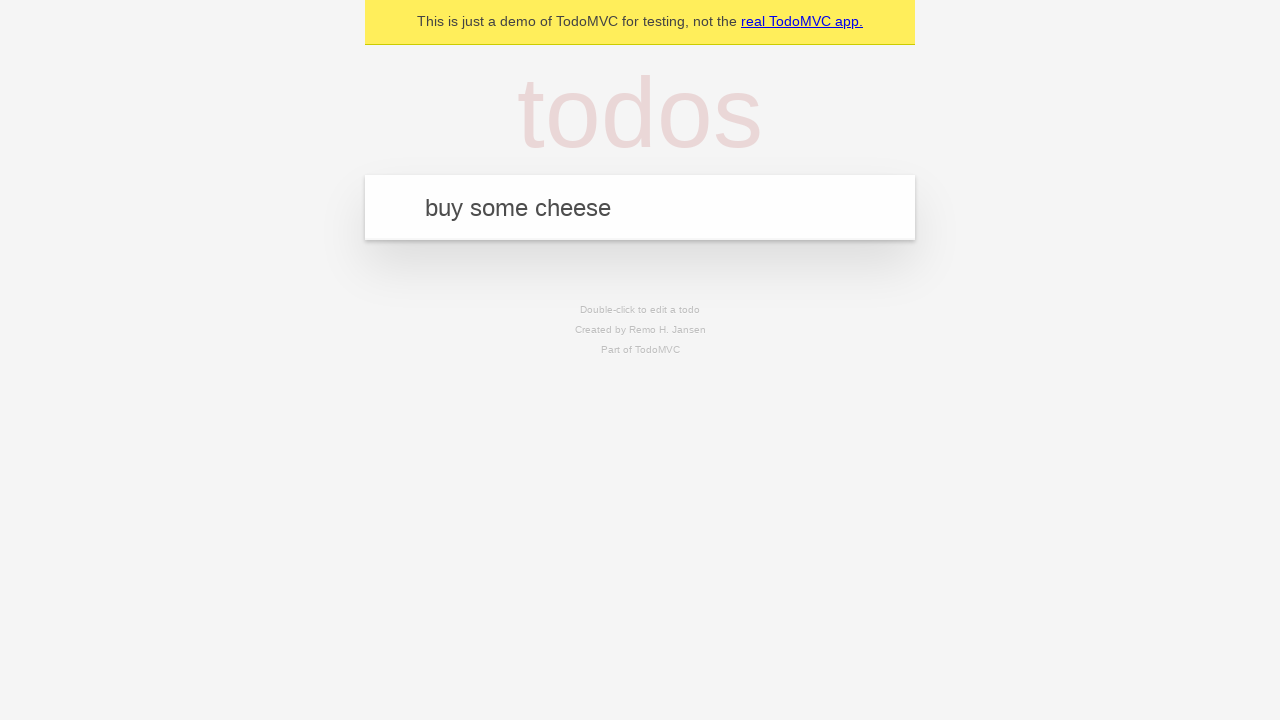

Pressed Enter to create first todo on .new-todo
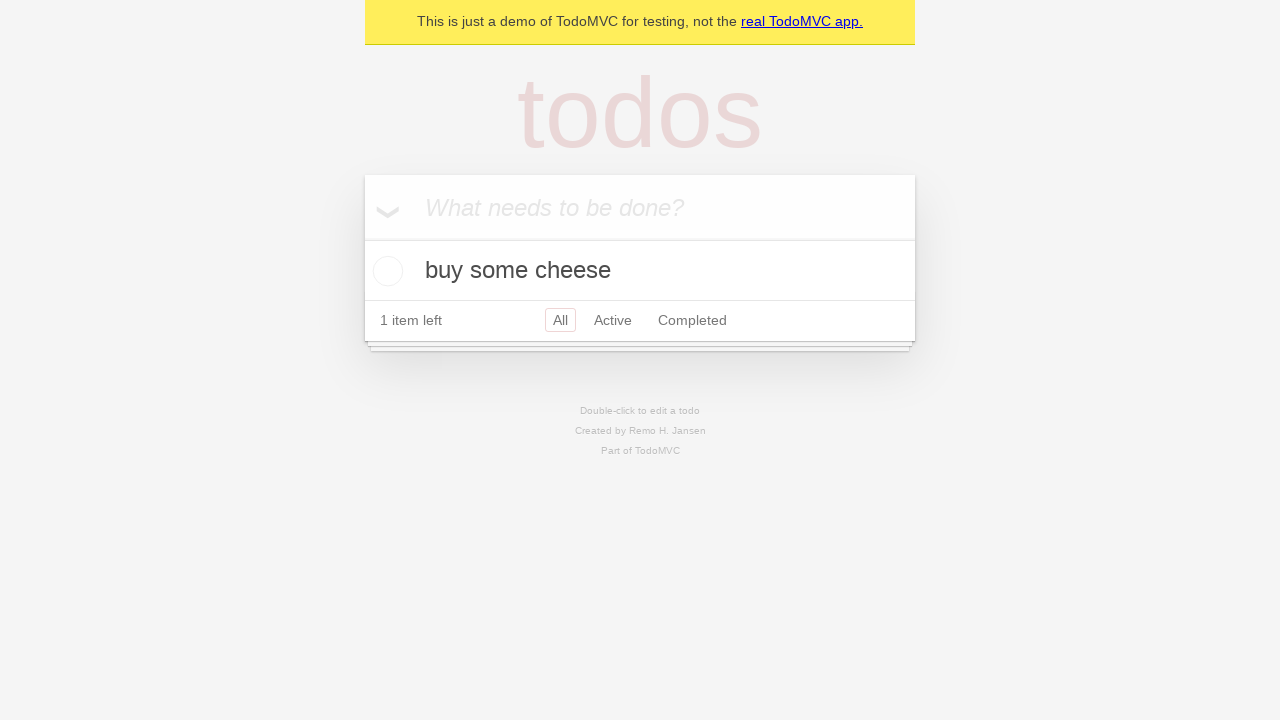

Filled new todo input with 'feed the cat' on .new-todo
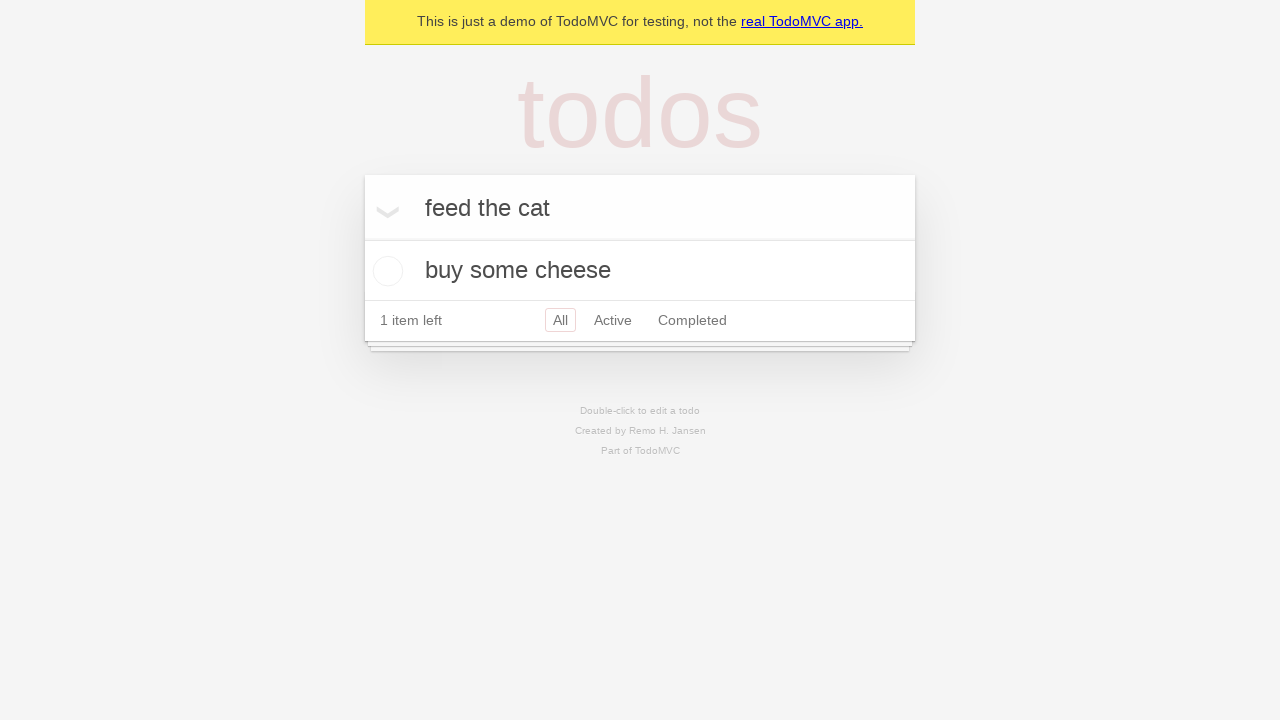

Pressed Enter to create second todo on .new-todo
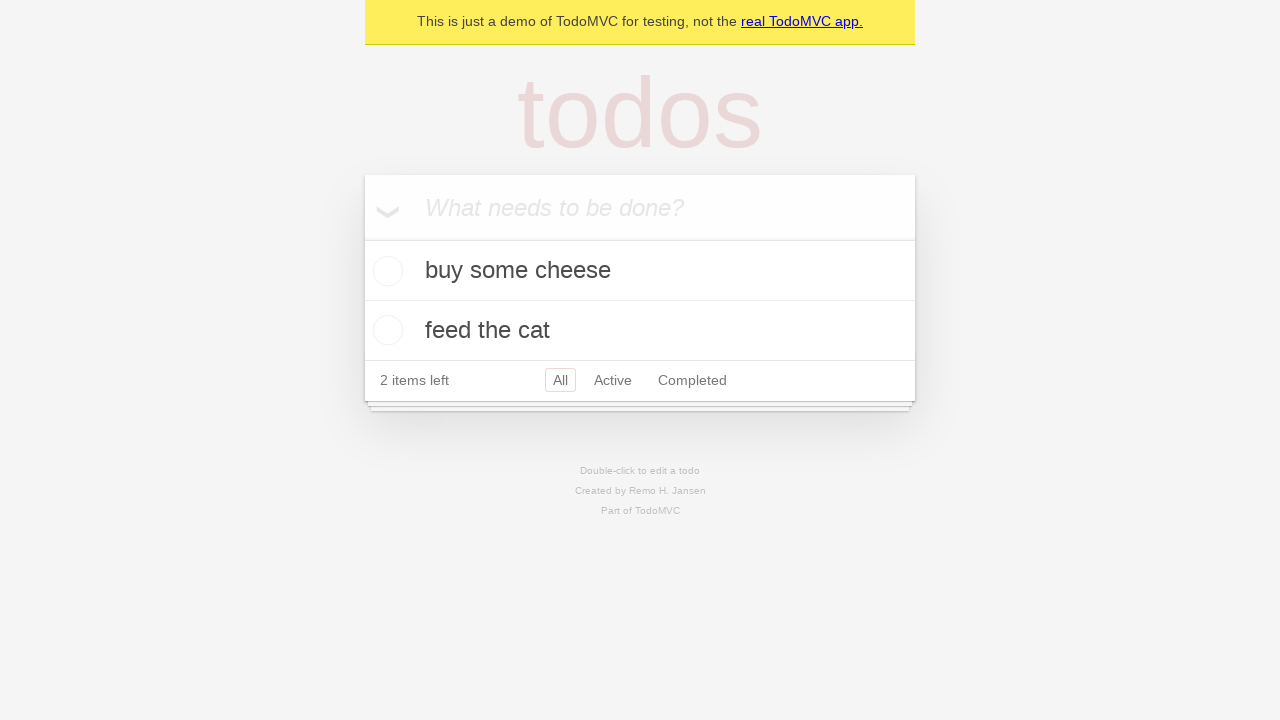

Filled new todo input with 'book a doctors appointment' on .new-todo
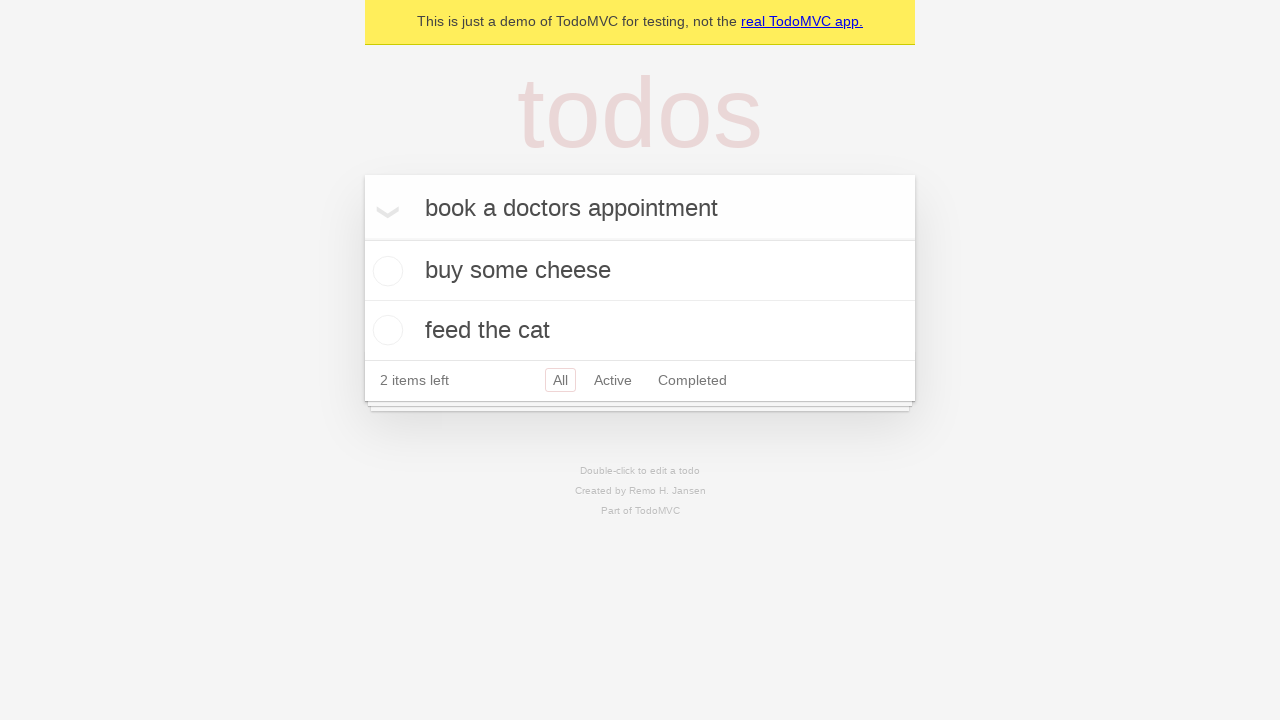

Pressed Enter to create third todo on .new-todo
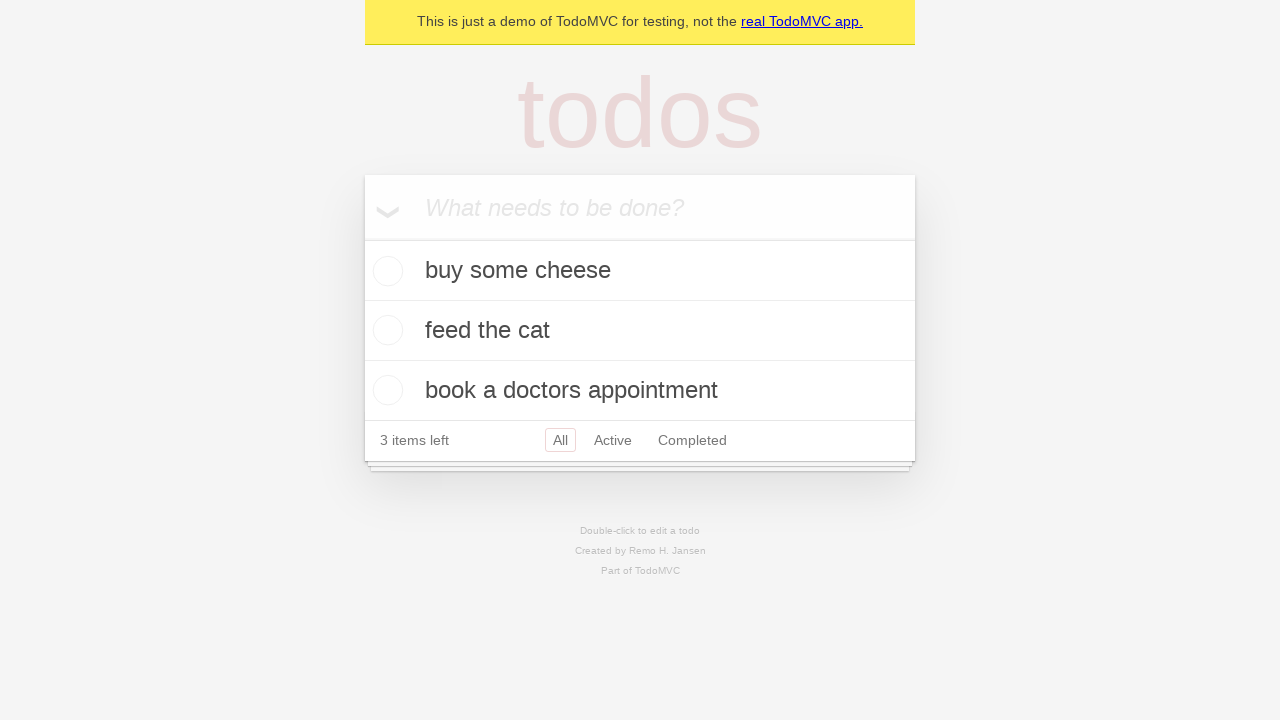

Double-clicked second todo to enter edit mode at (640, 331) on .todo-list li >> nth=1
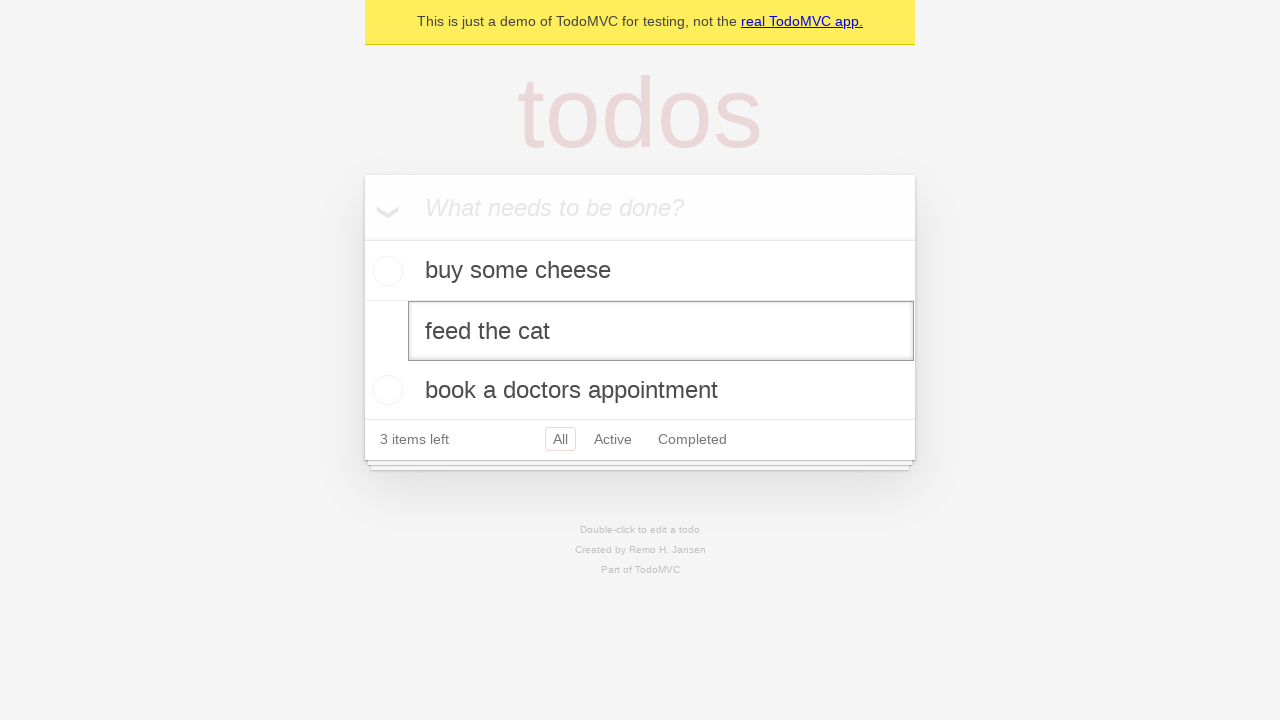

Filled edit input with 'buy some sausages' on .todo-list li >> nth=1 >> .edit
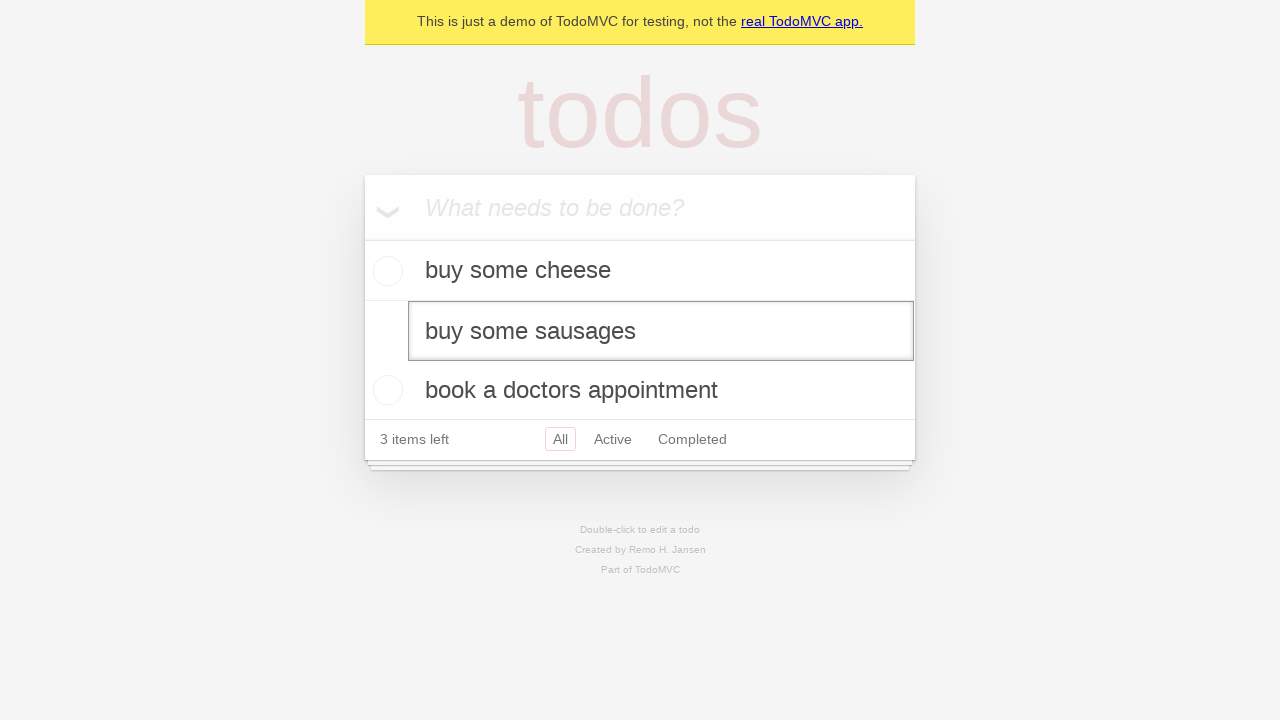

Triggered blur event on edit input to save changes
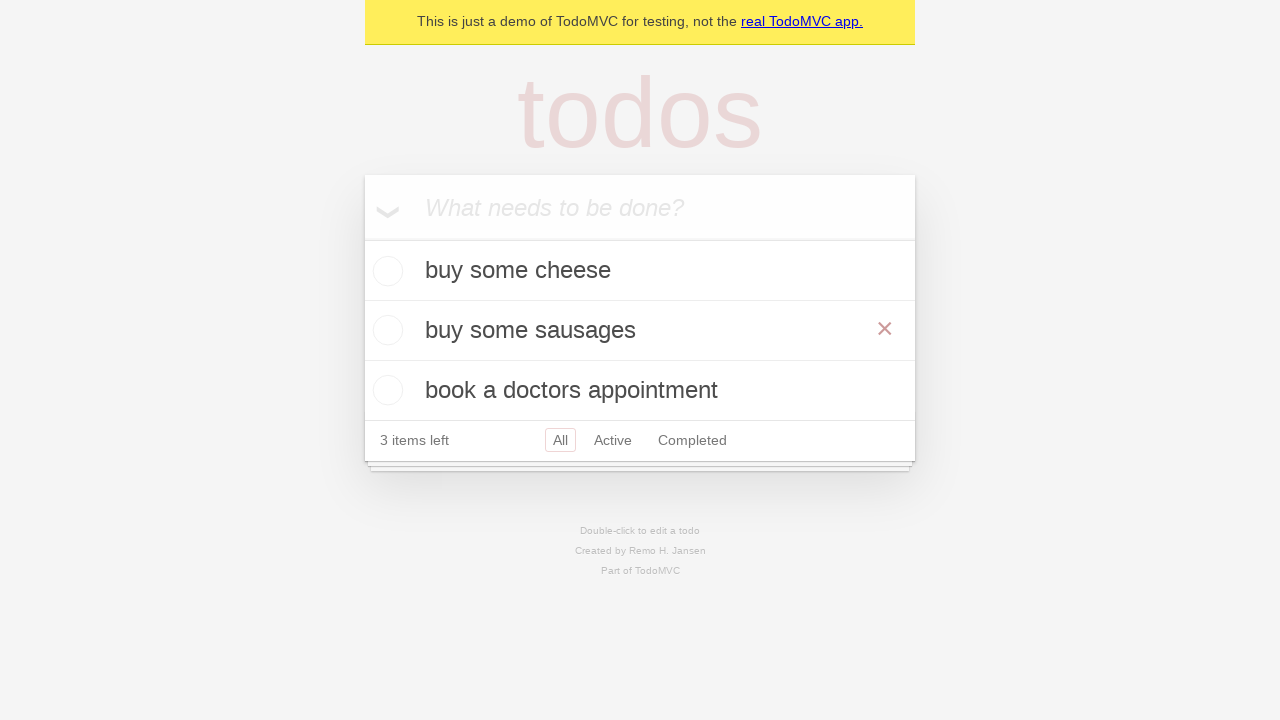

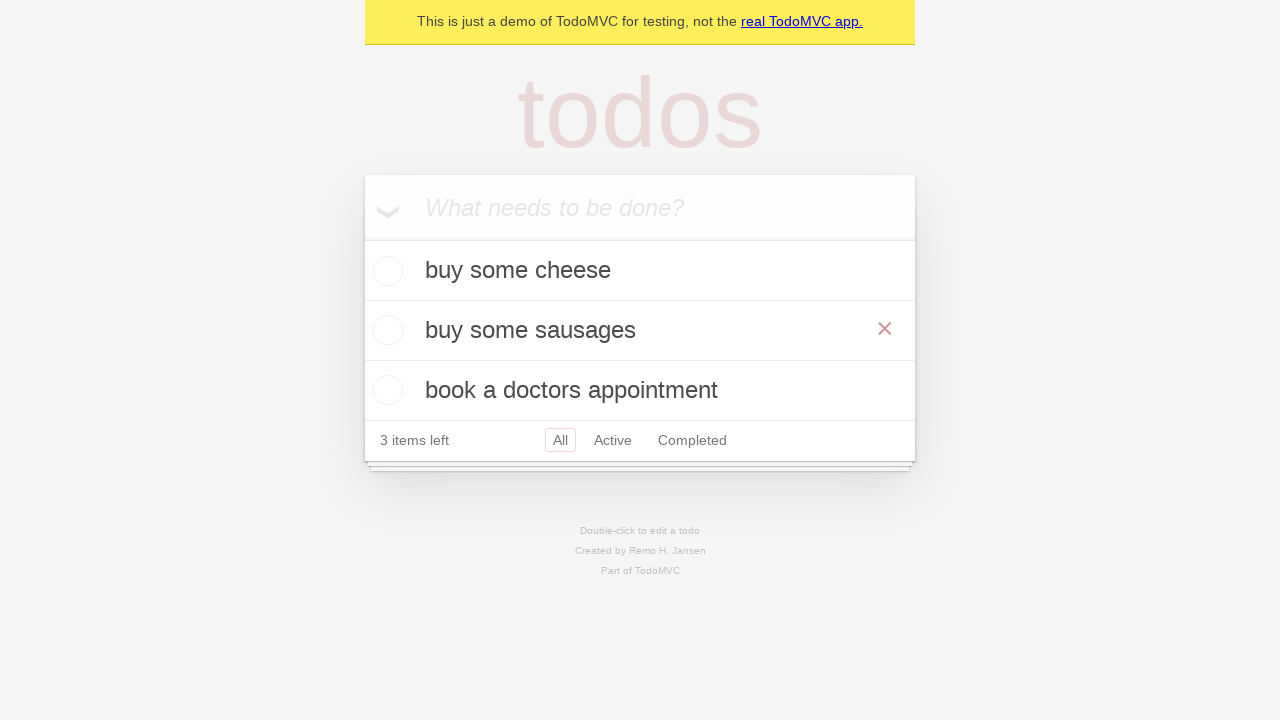